Tests slider widget functionality by navigating through a dropdown menu to the Slider page and performing a drag-and-drop action on the slider element.

Starting URL: https://demo.automationtesting.in/Register.html

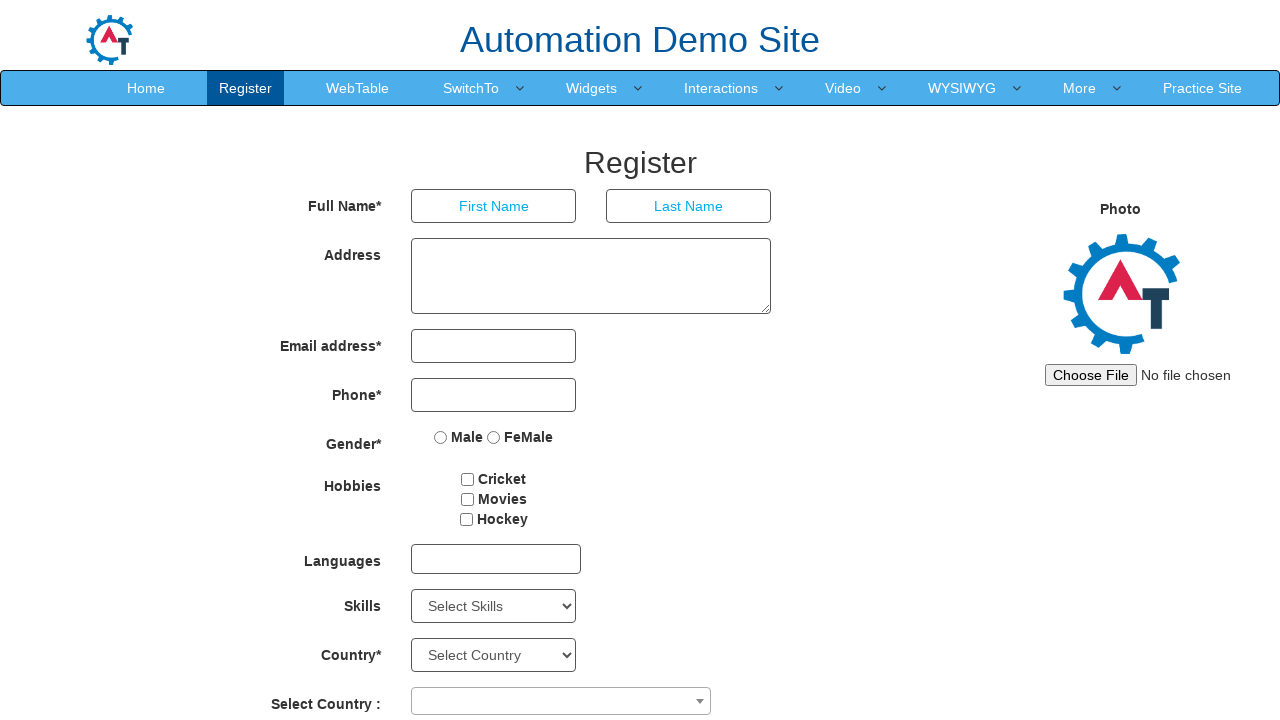

Hovered over Widgets menu item at (592, 88) on xpath=//a[text()='Widgets']
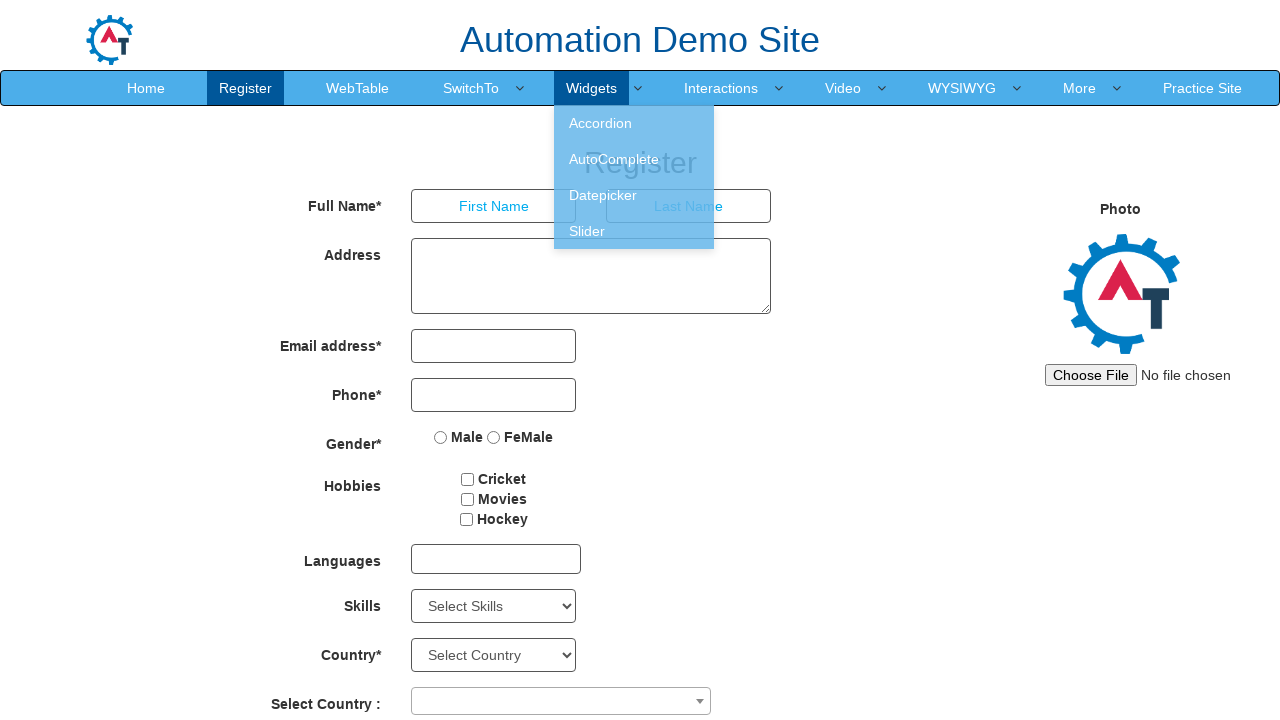

Clicked on Slider submenu item at (634, 231) on xpath=//a[text()=' Slider ']
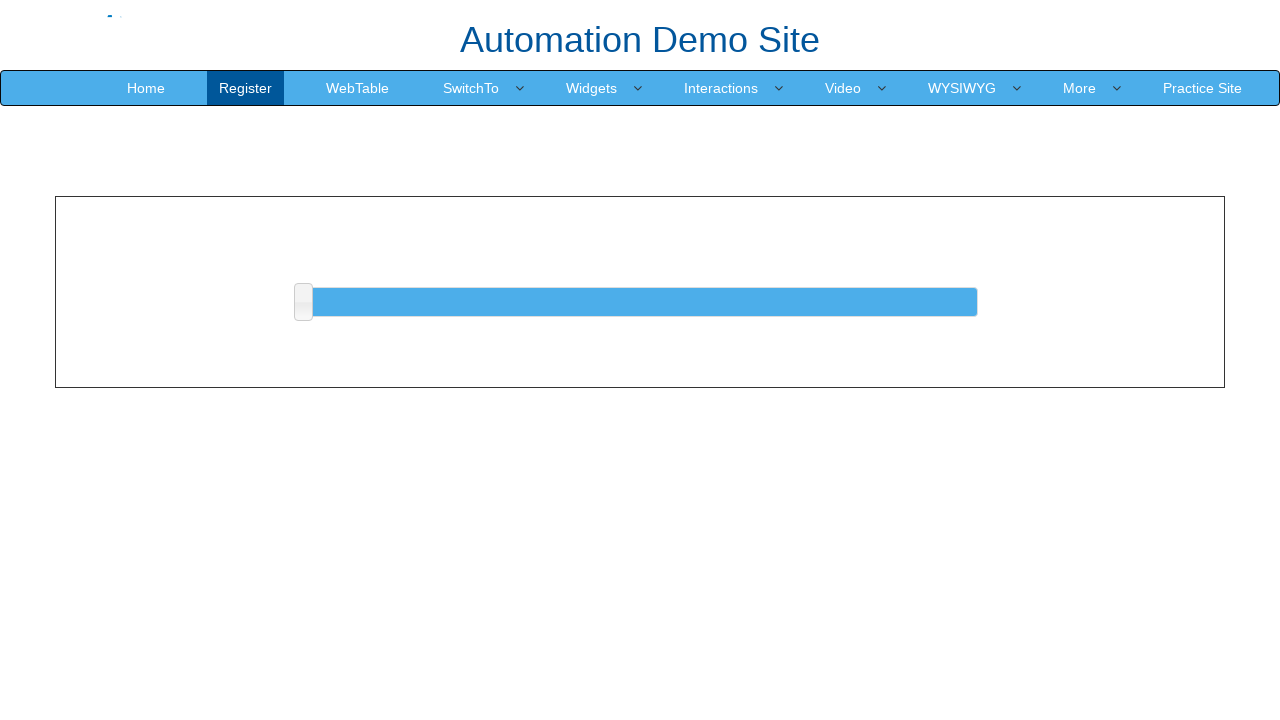

Slider element became visible
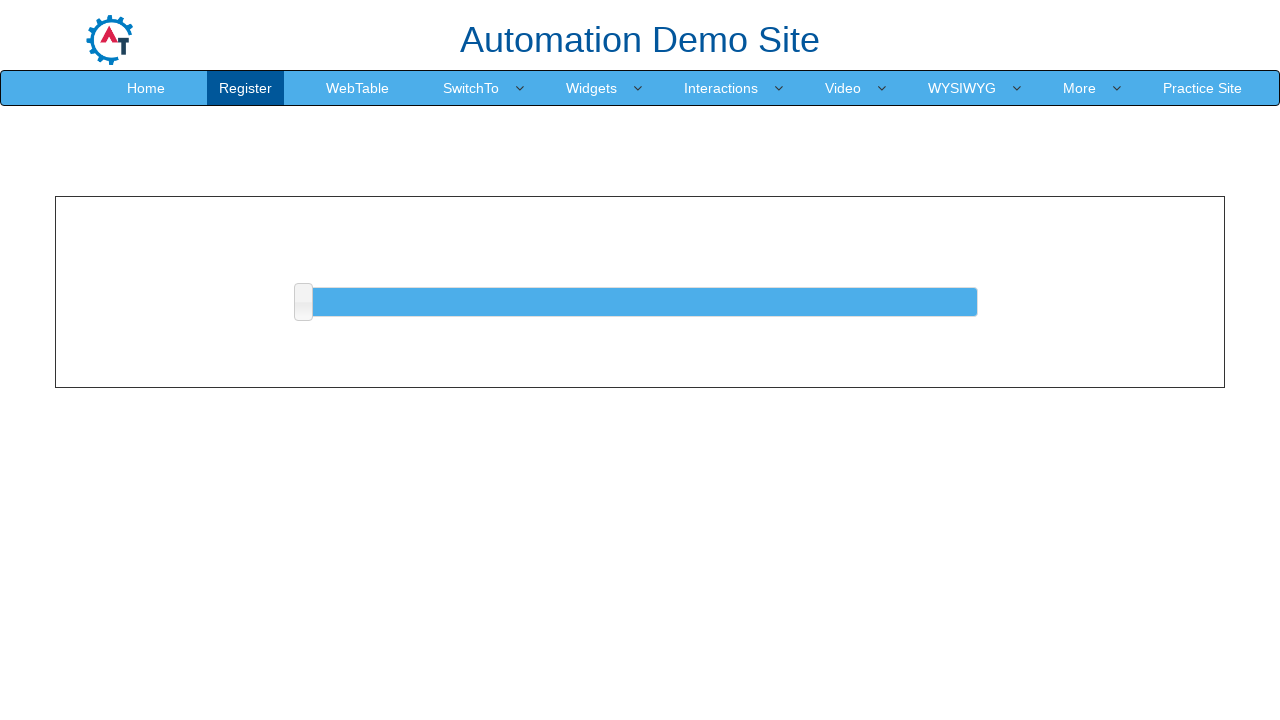

Retrieved slider handle element and its bounding box
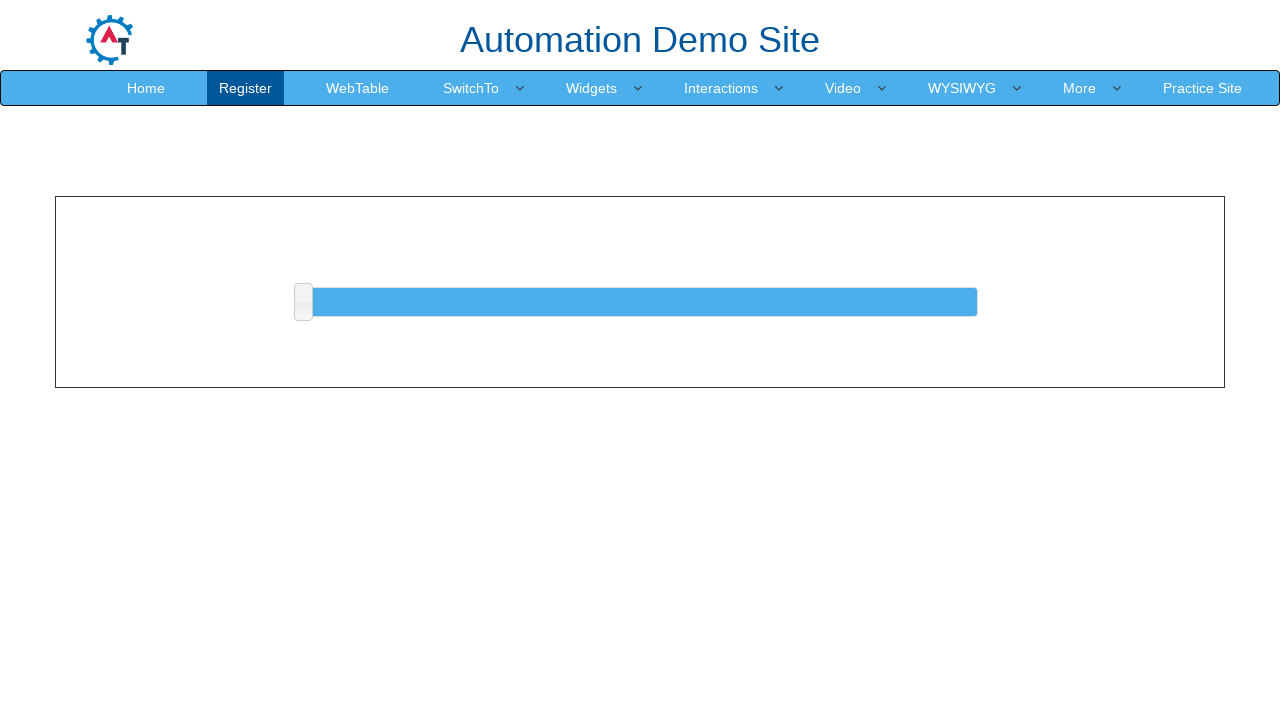

Moved mouse to slider handle center at (303, 302)
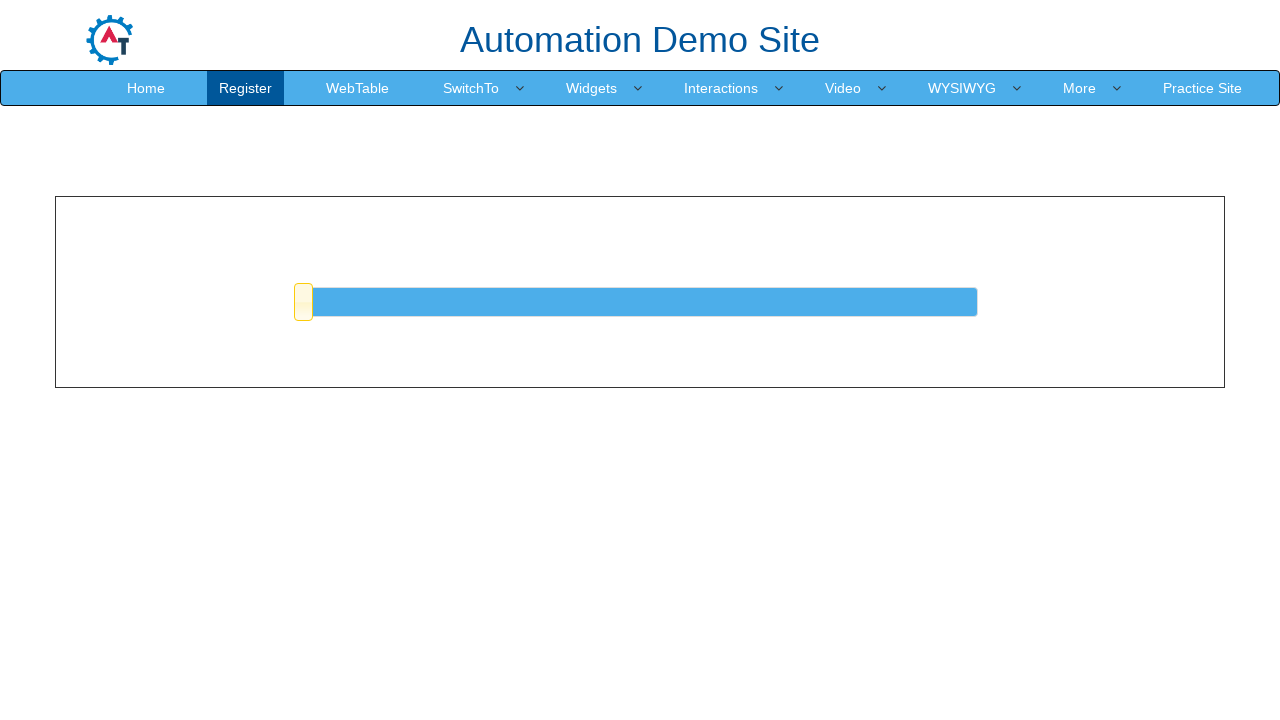

Pressed down mouse button on slider handle at (303, 302)
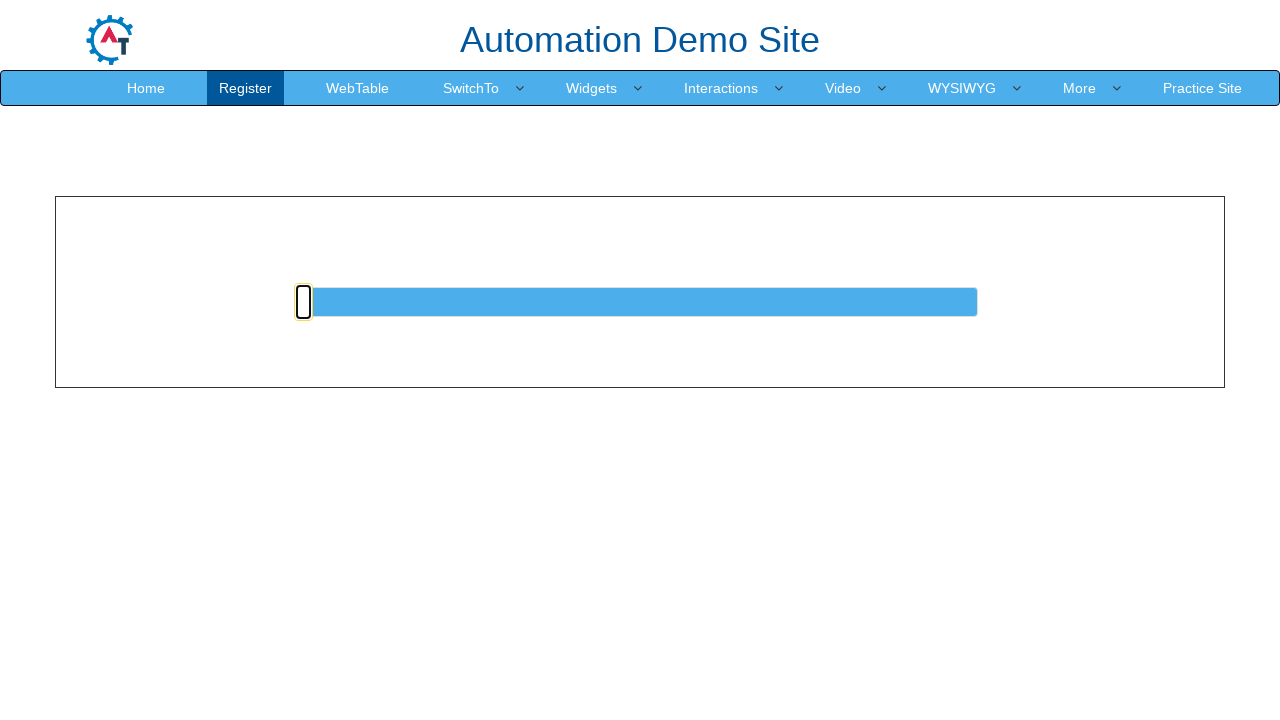

Dragged slider handle 100 pixels to the right at (403, 302)
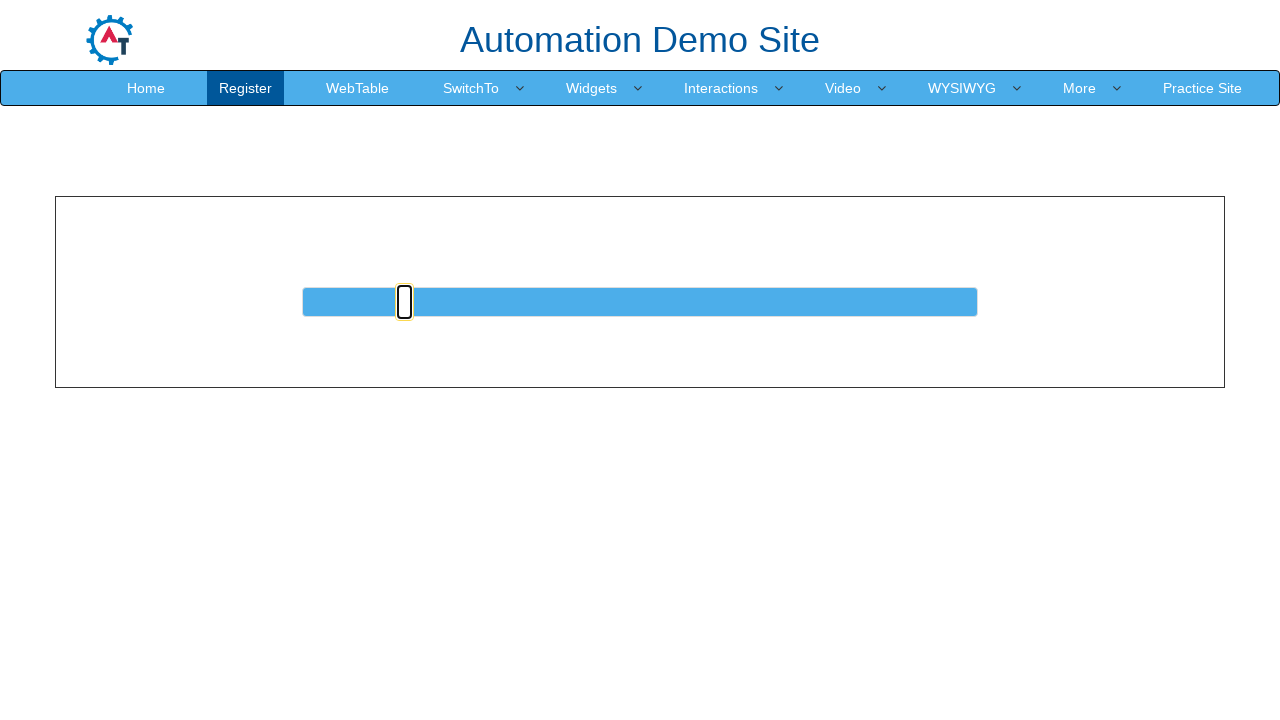

Released mouse button, completing slider drag action at (403, 302)
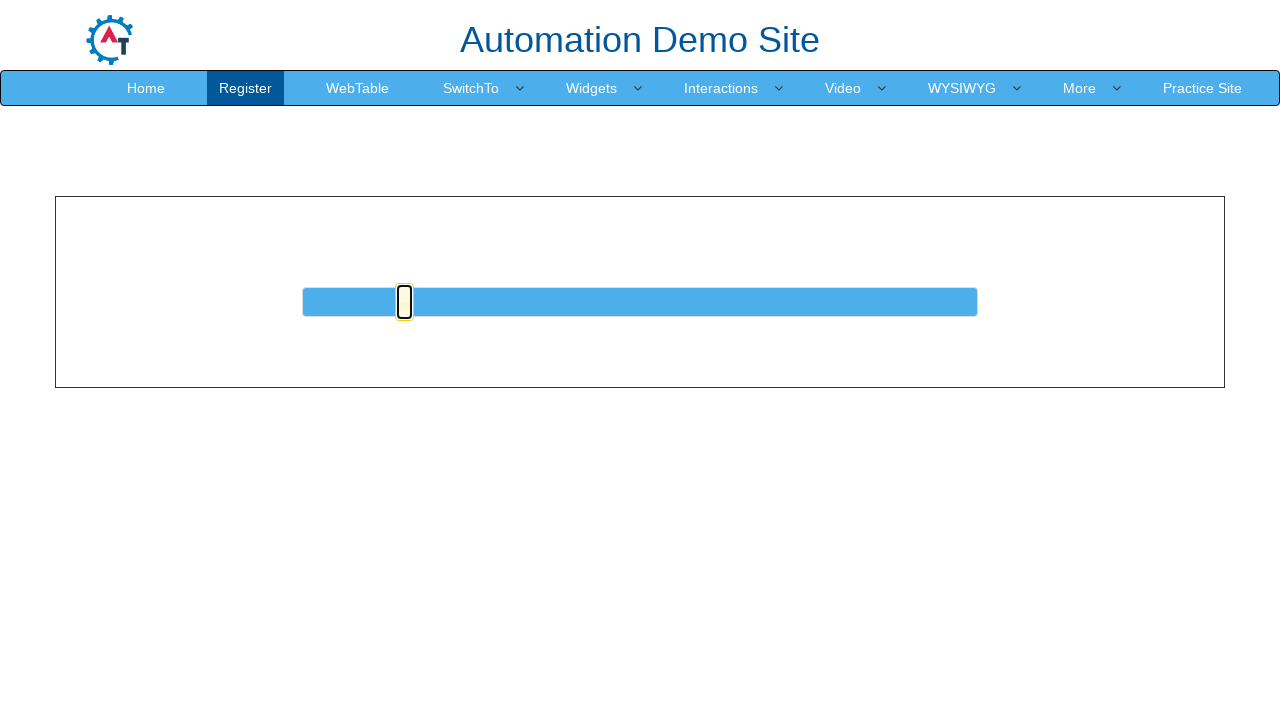

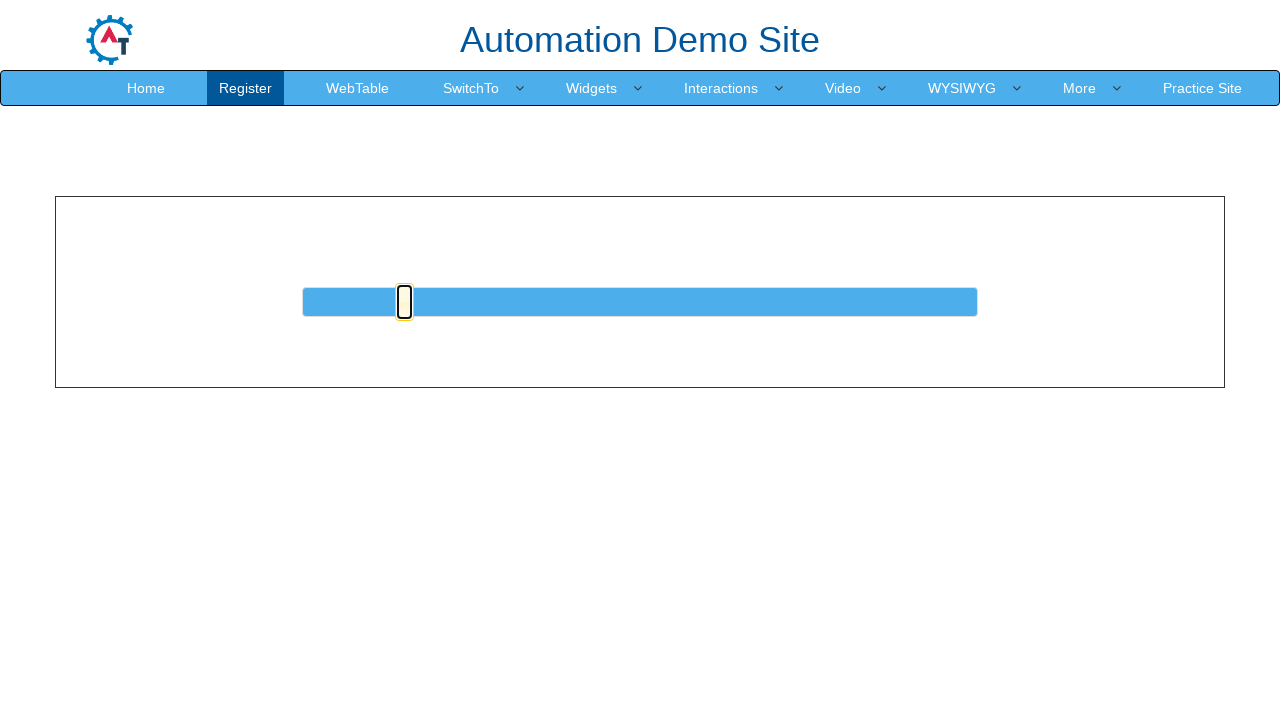